Tests jQuery UI datepicker widget by clicking to open the calendar, selecting a date, clearing the field, and entering a date manually via keyboard input.

Starting URL: https://jqueryui.com/datepicker/

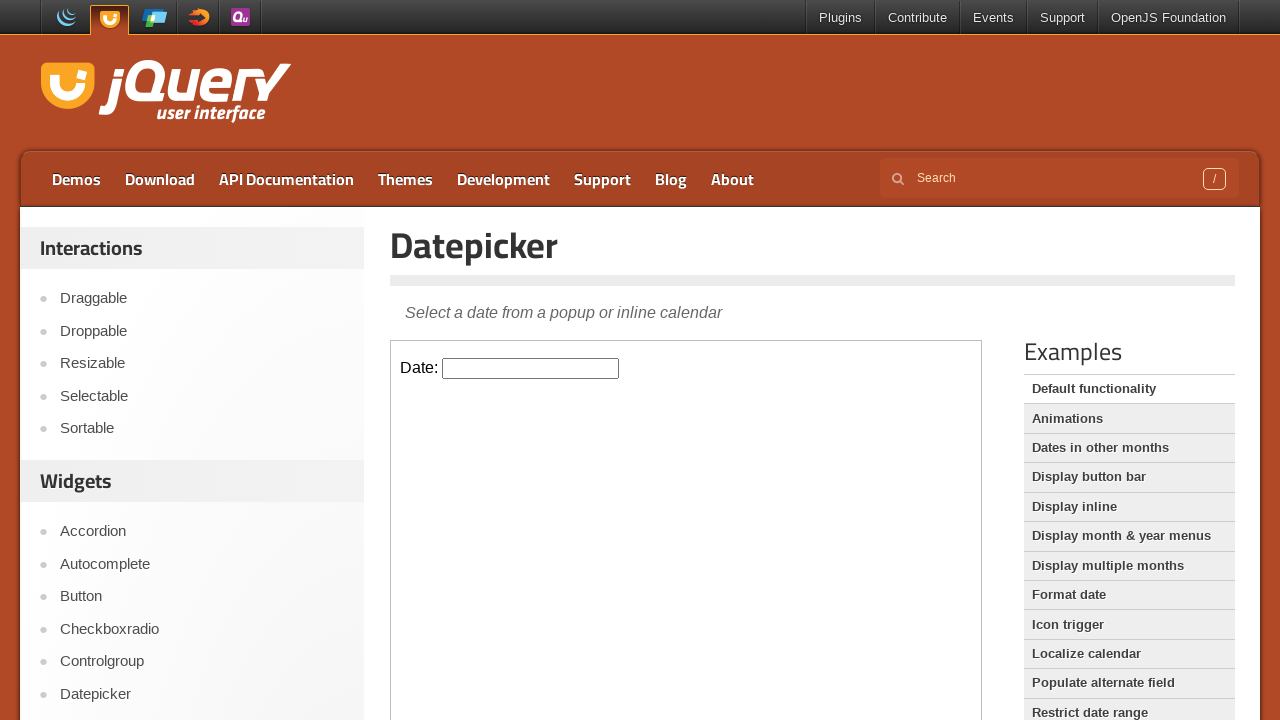

Located the demo iframe
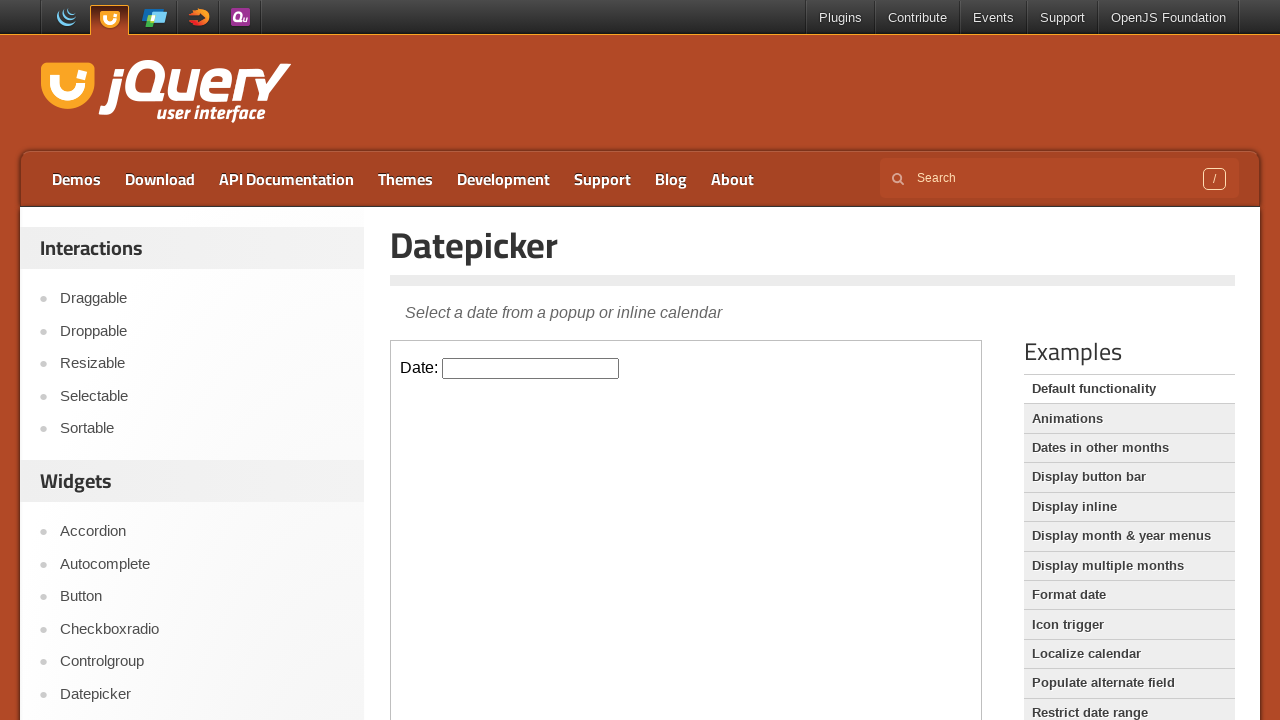

Clicked on datepicker input to open the calendar at (531, 368) on .demo-frame >> internal:control=enter-frame >> #datepicker
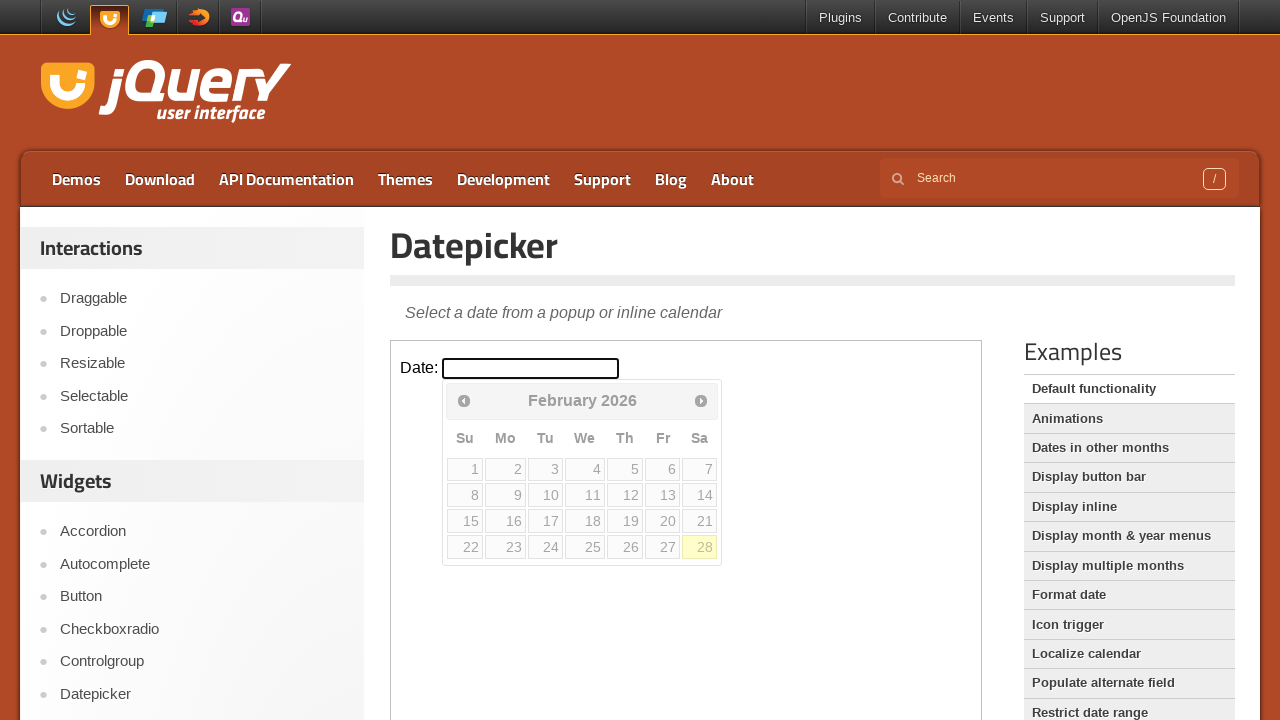

Selected the first Saturday of the month from the calendar at (700, 469) on .demo-frame >> internal:control=enter-frame >> .ui-datepicker-calendar > tbody >
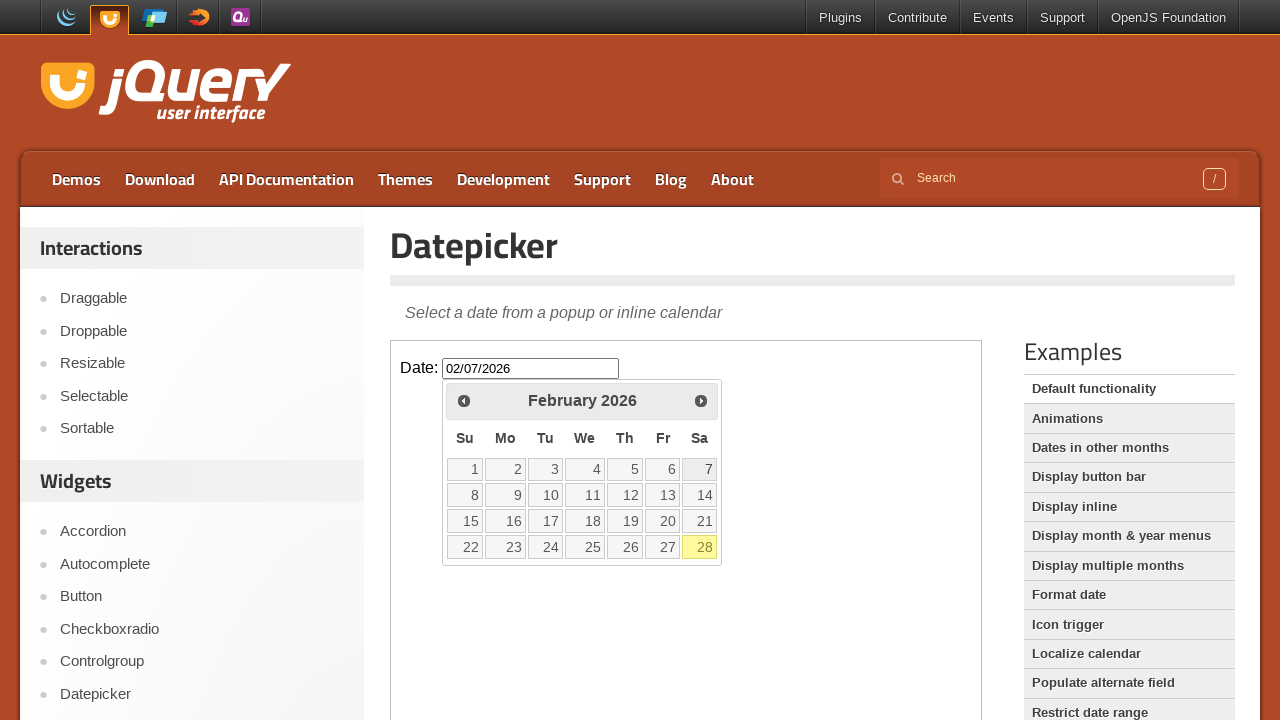

Cleared the datepicker field on .demo-frame >> internal:control=enter-frame >> #datepicker
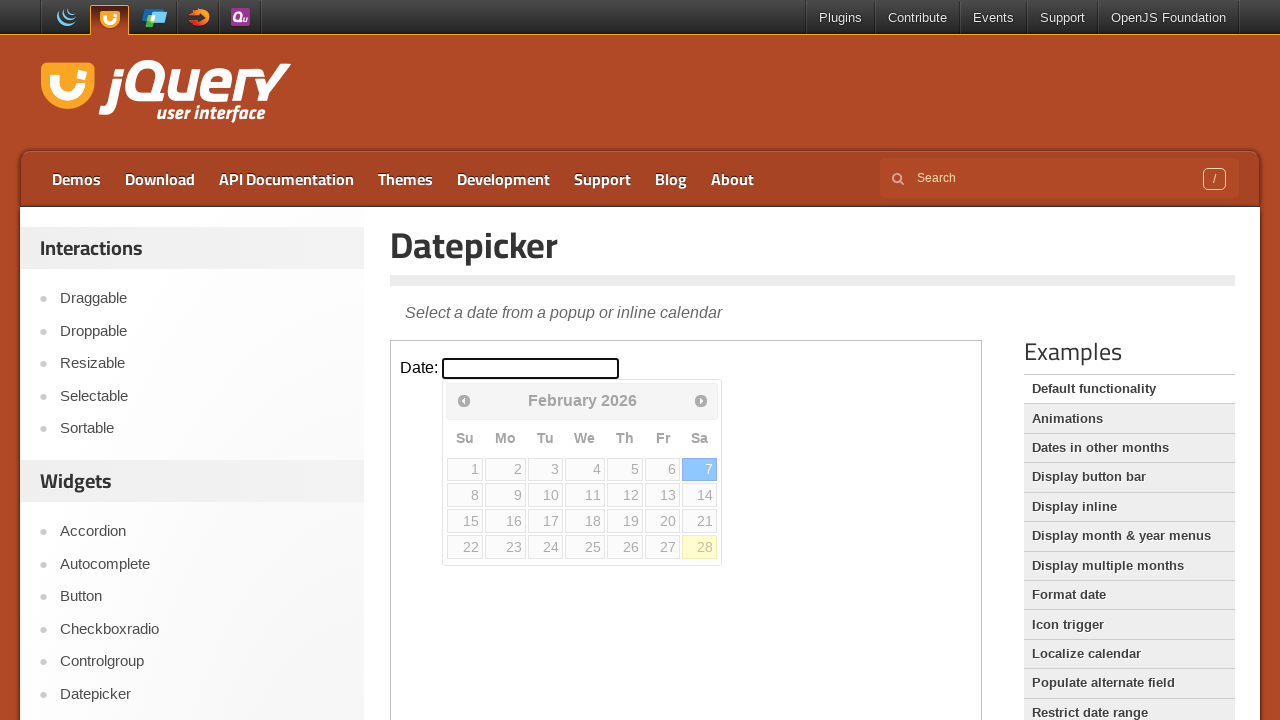

Filled datepicker field with manual date entry '10/01/2021' on .demo-frame >> internal:control=enter-frame >> #datepicker
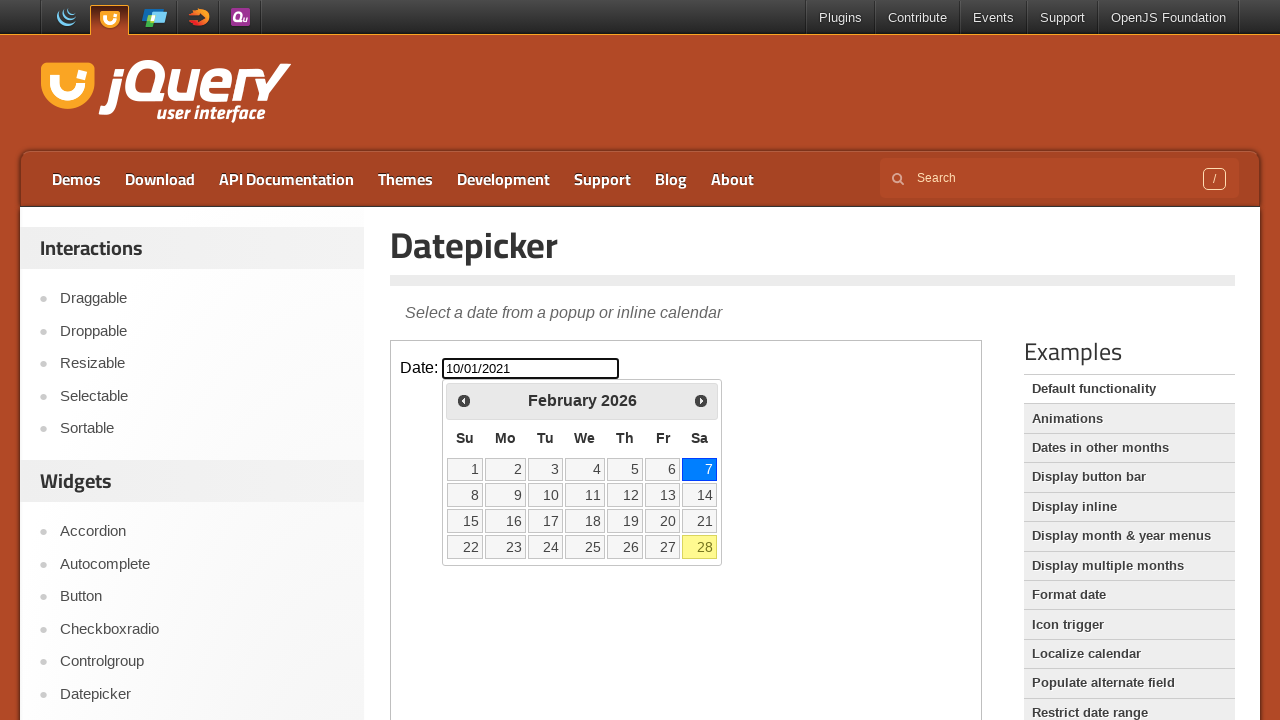

Pressed Enter to confirm the manual date entry on .demo-frame >> internal:control=enter-frame >> #datepicker
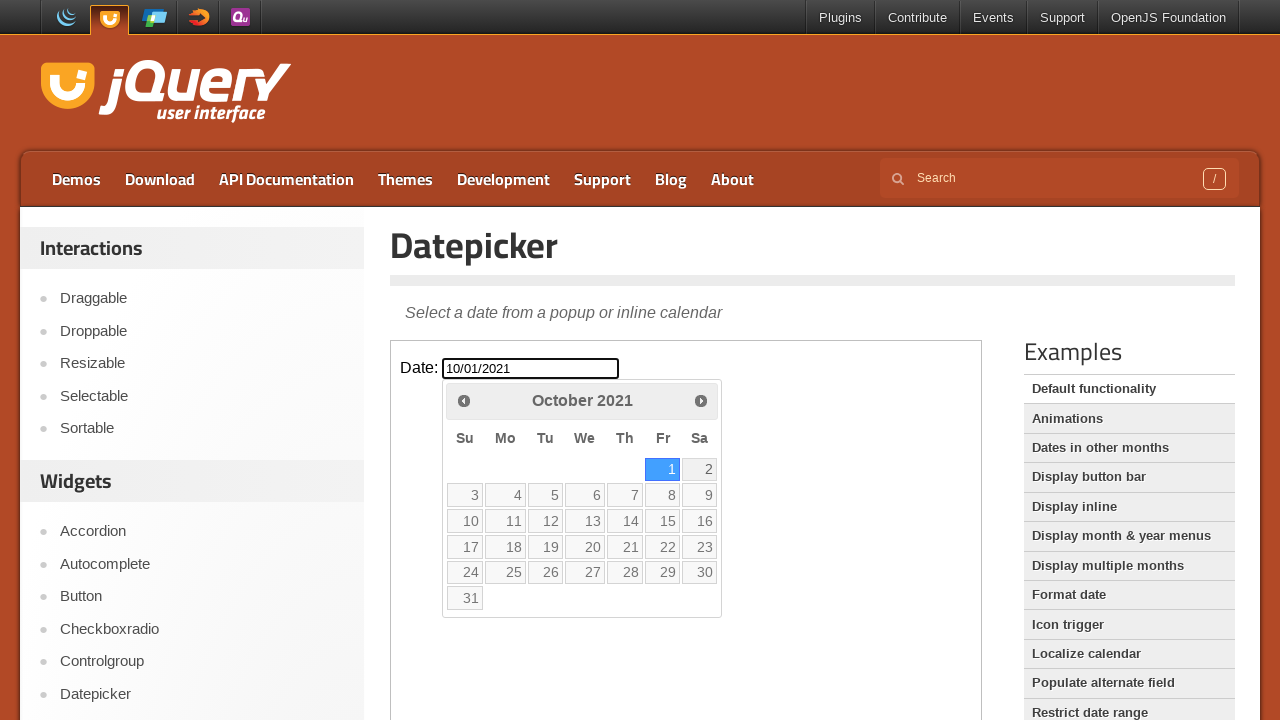

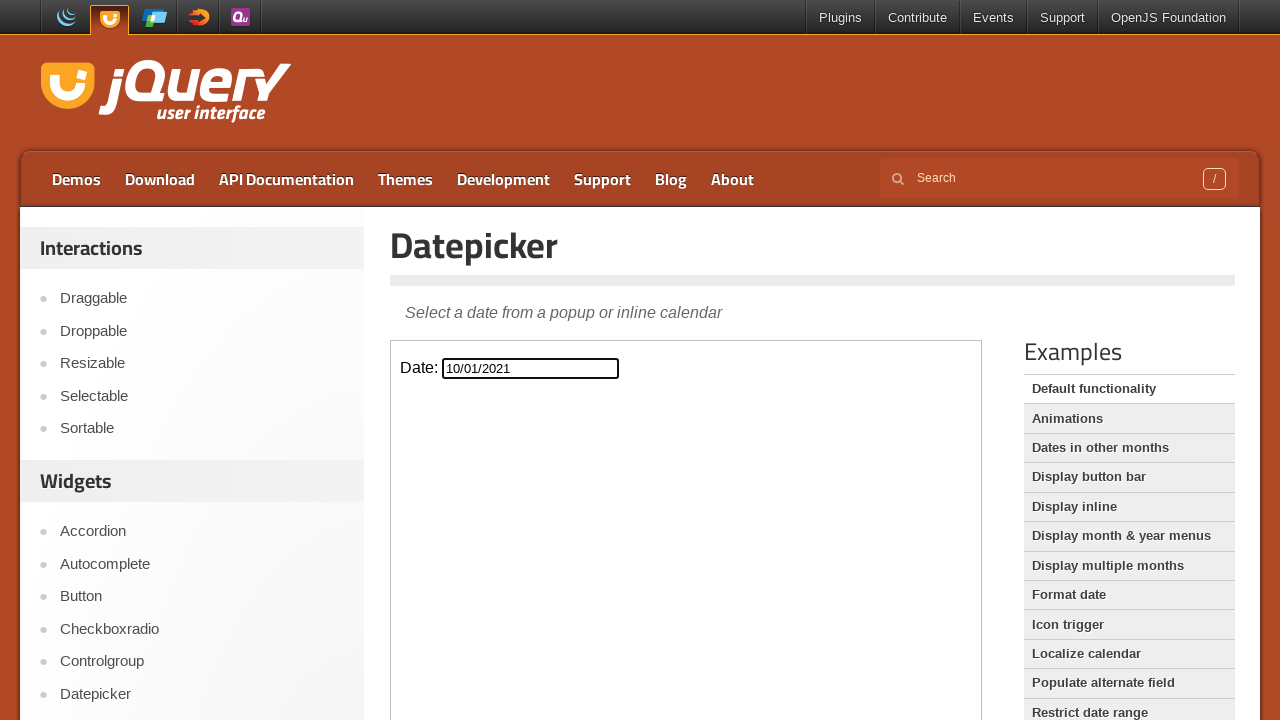